Multi-selects options from the standard multi-select dropdown using Ctrl+click

Starting URL: https://demoqa.com/select-menu

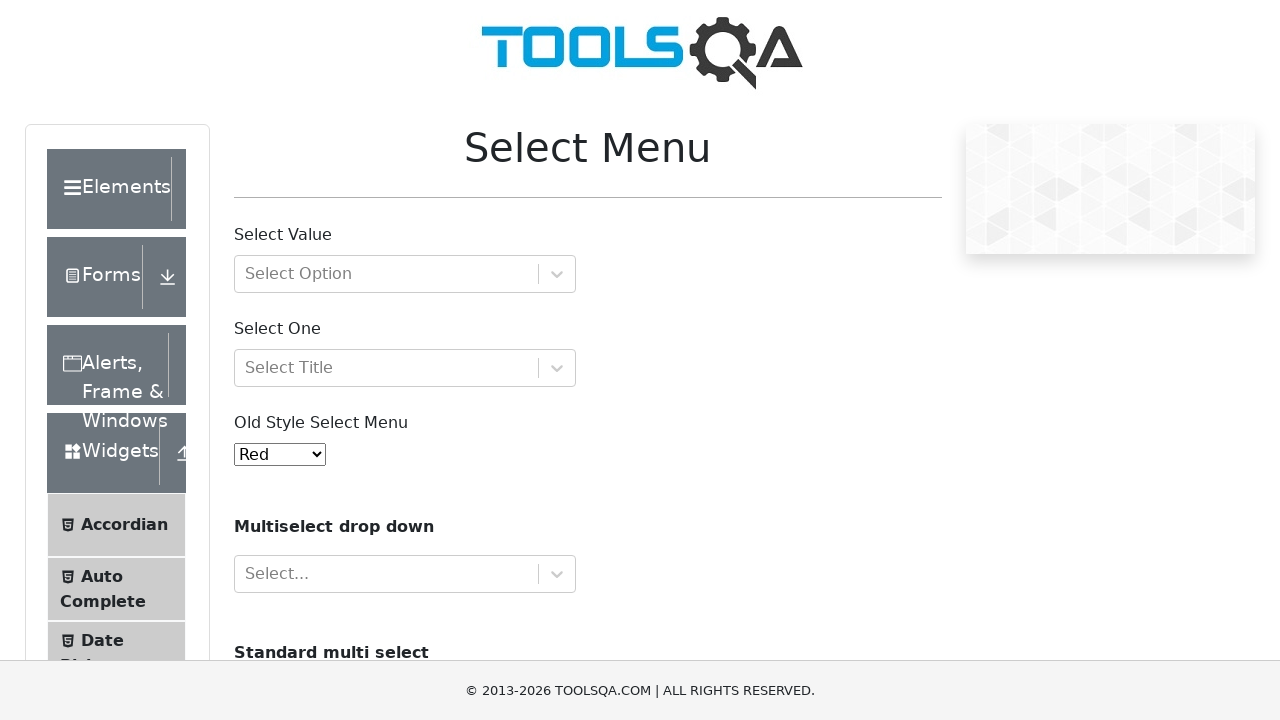

Selected Volvo option with Ctrl+click at (258, 360) on option[value='volvo']
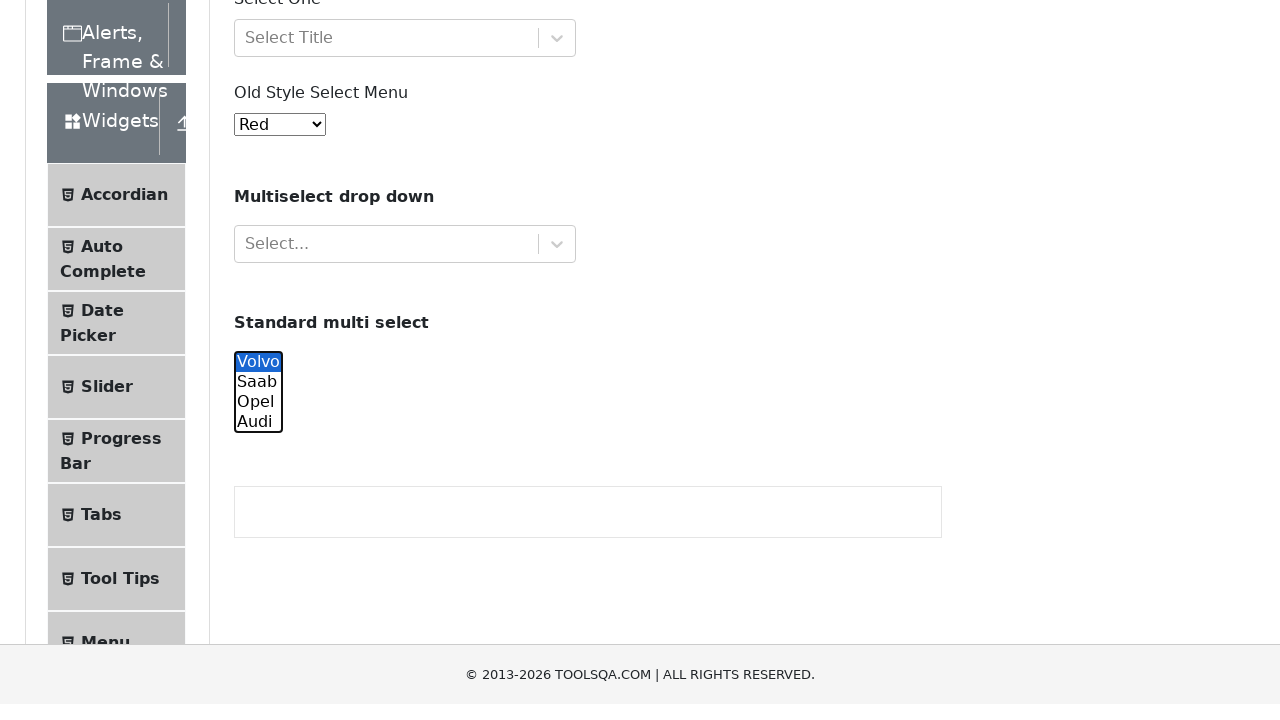

Selected Audi option with Ctrl+click at (258, 102) on option[value='audi']
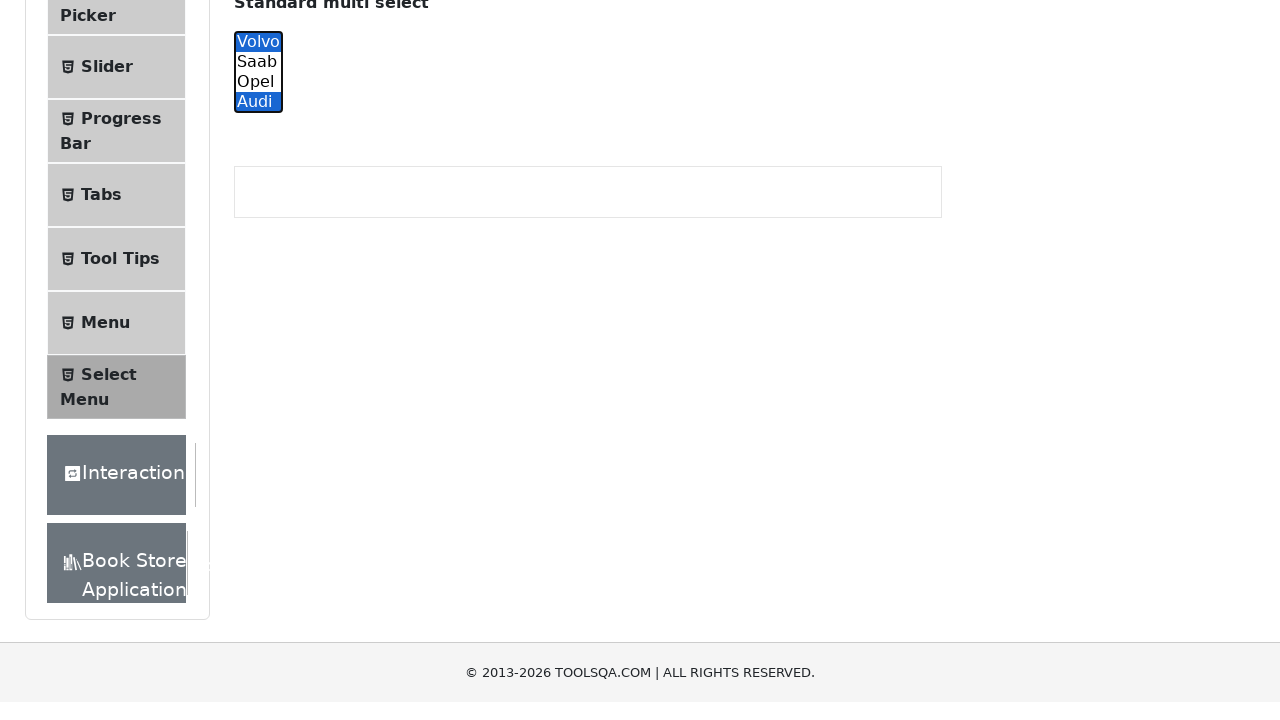

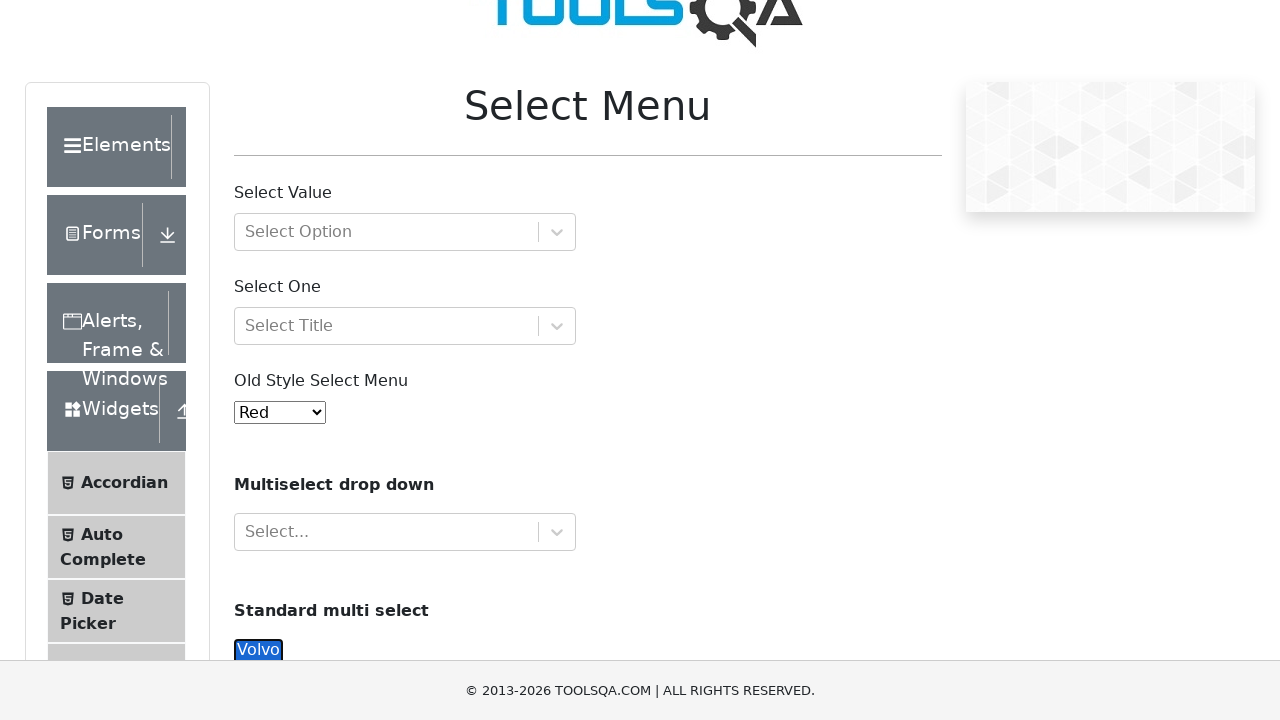